Navigates to the Mercedes-Benz India website and verifies the page loads successfully

Starting URL: https://www.mercedes-benz.co.in/

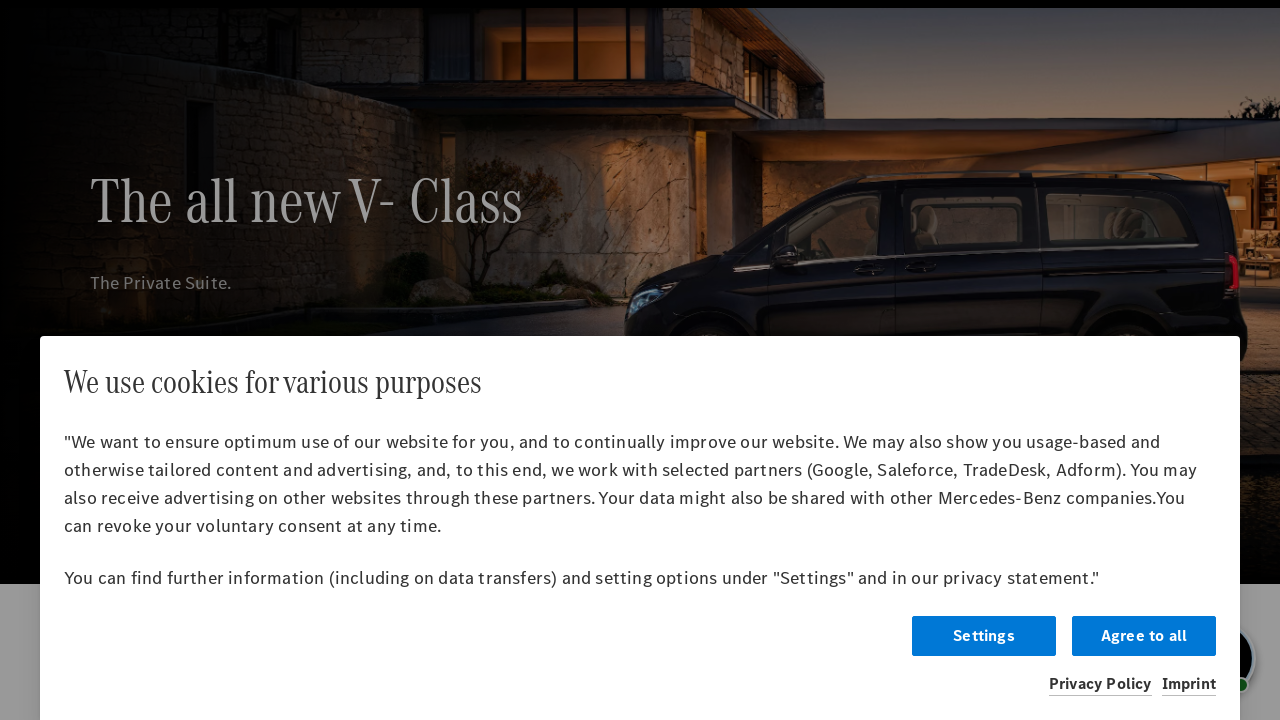

Waited for page DOM content to load
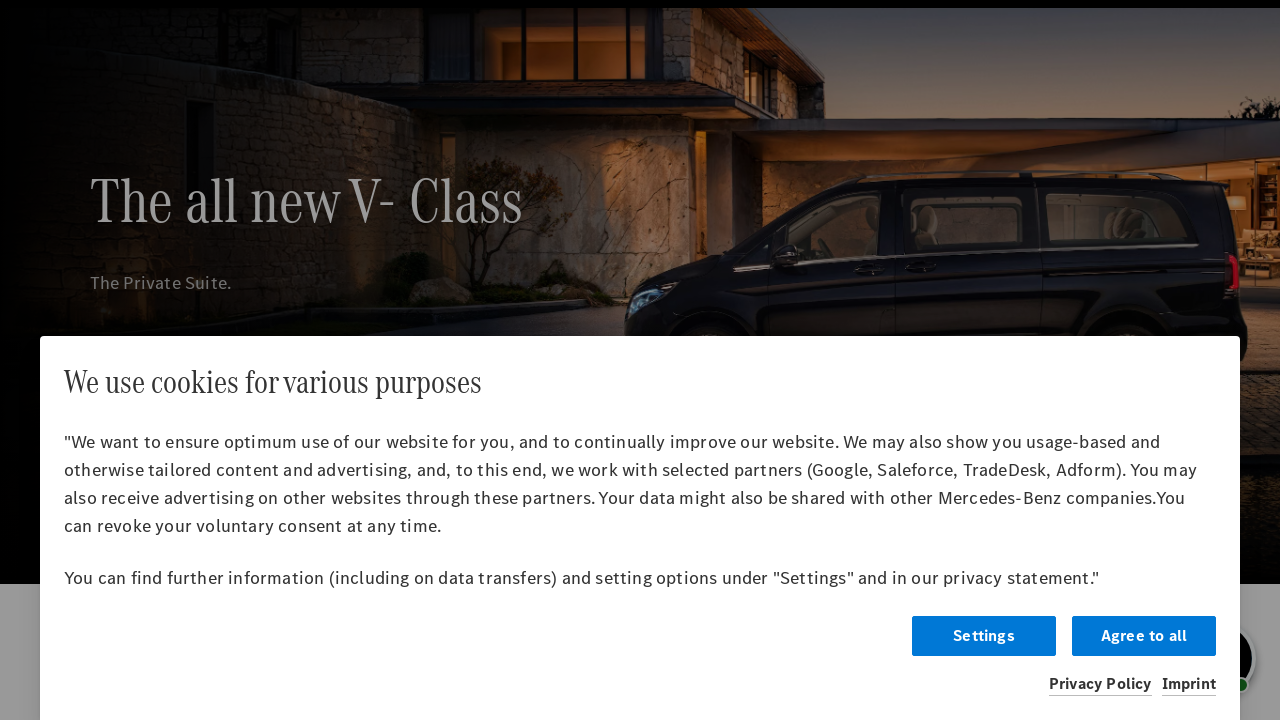

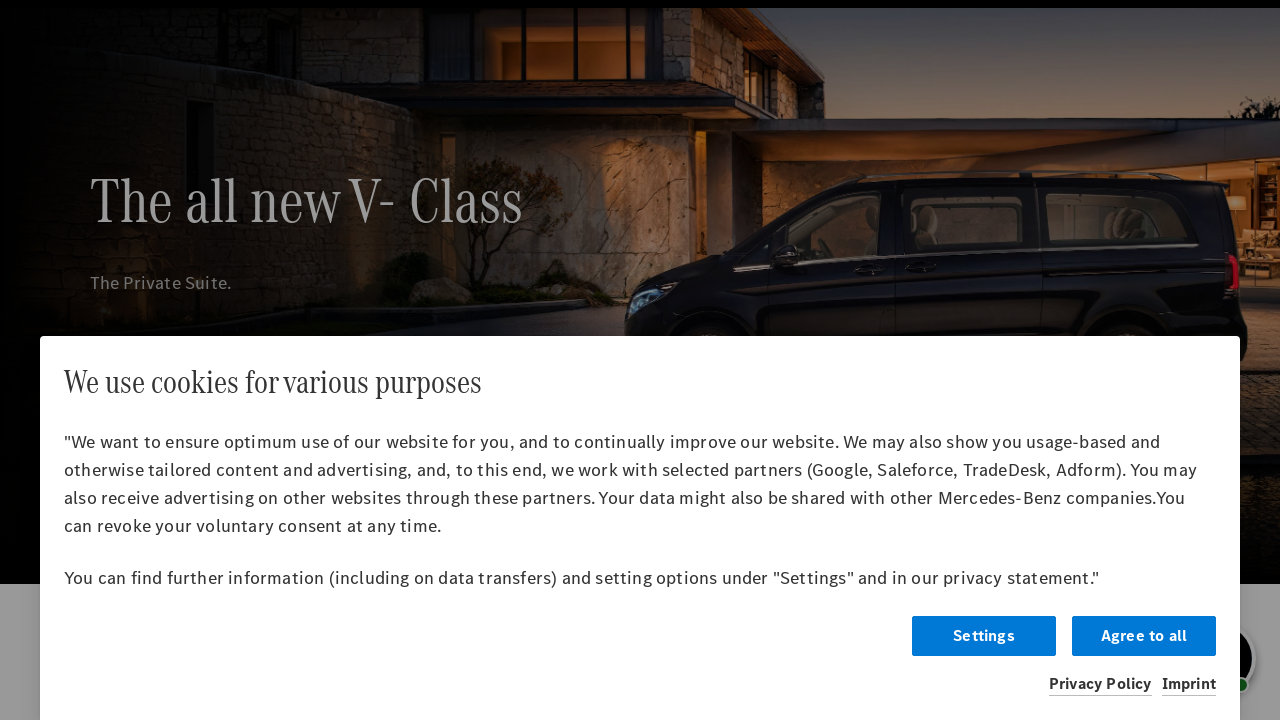